Verifies deployment status by navigating to the homepage, login page, and signup page to confirm they load successfully (return HTTP 200 status).

Starting URL: https://sajuapp-v2.vercel.app

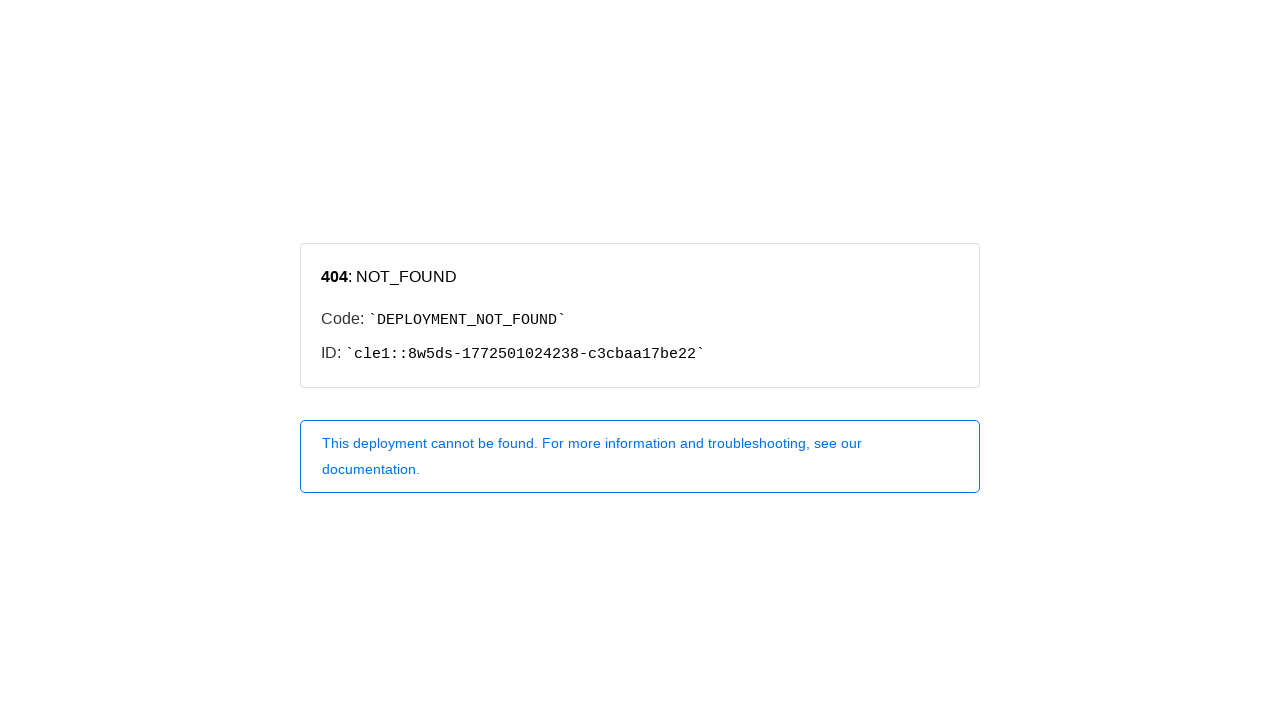

Waited for homepage to reach networkidle state
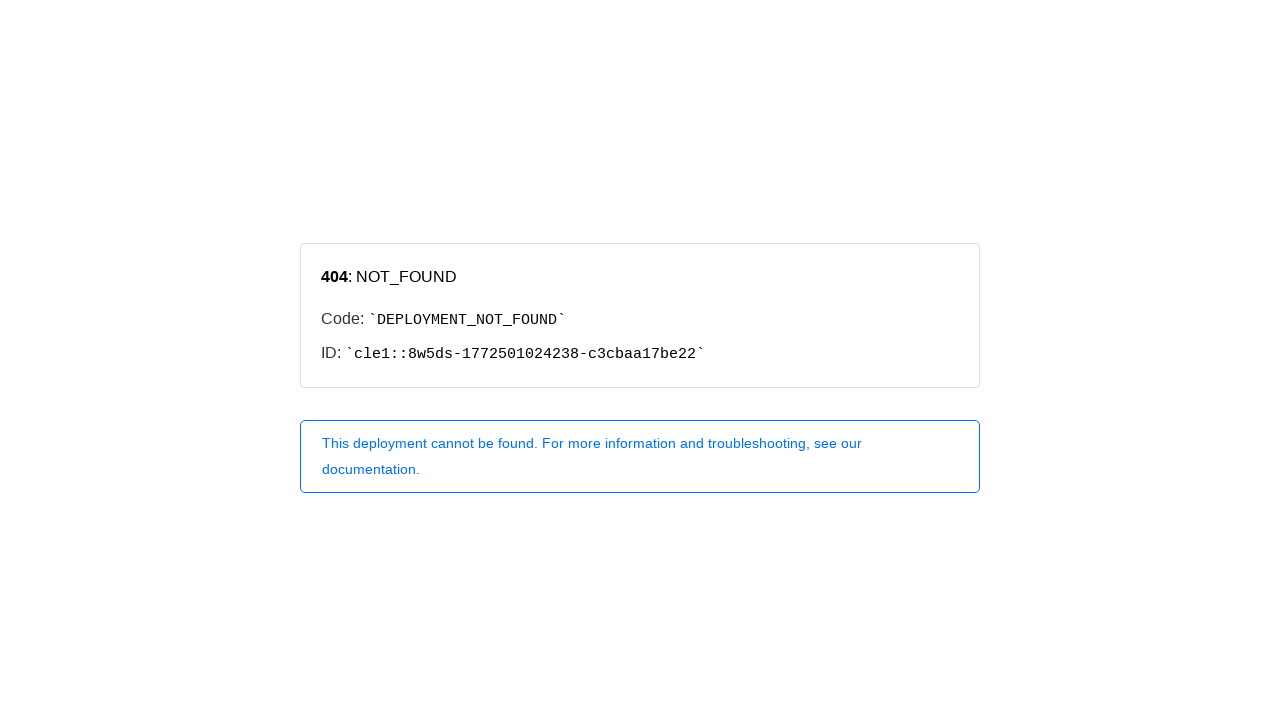

Retrieved homepage title: 404: NOT_FOUND
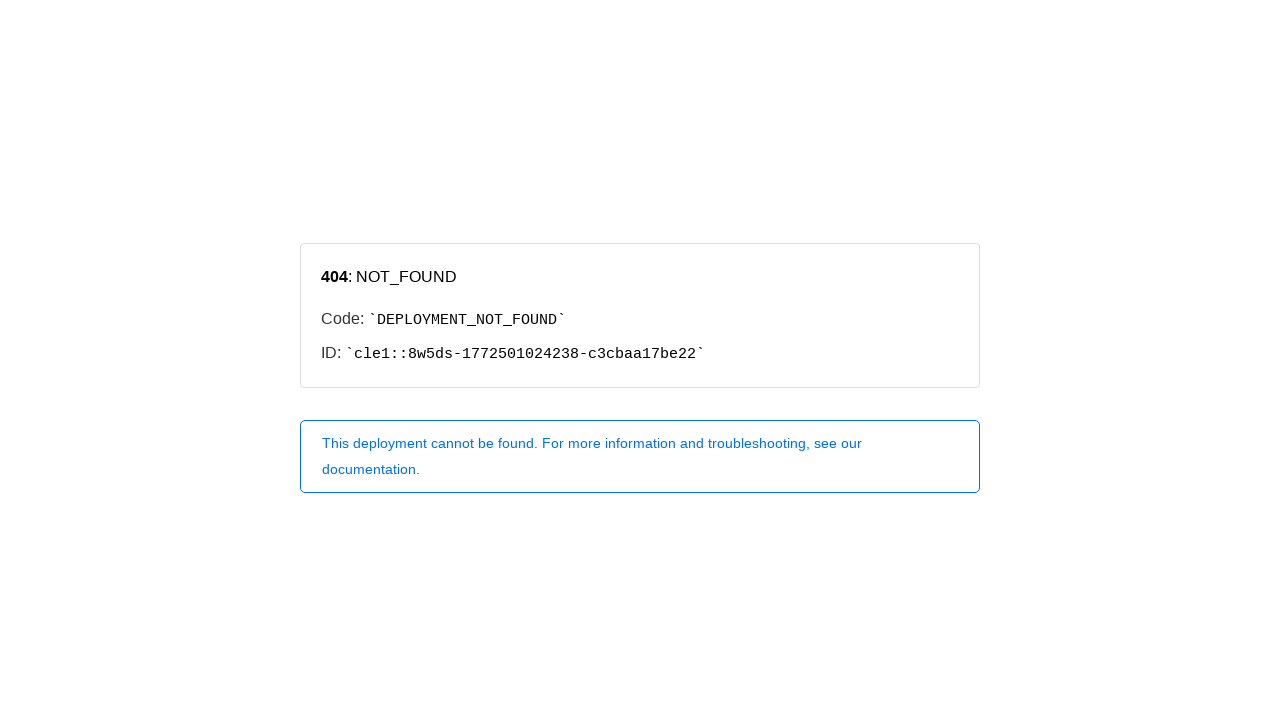

Navigated to login page (HTTP 404)
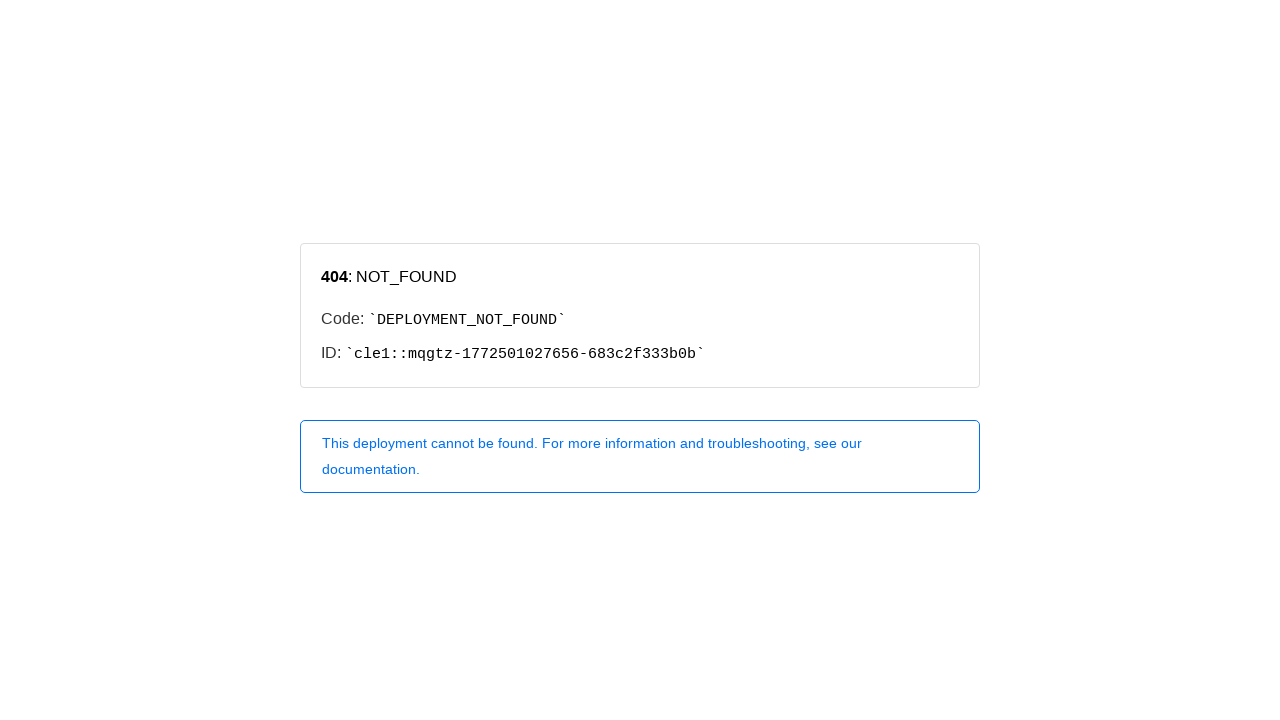

Login page reached networkidle state
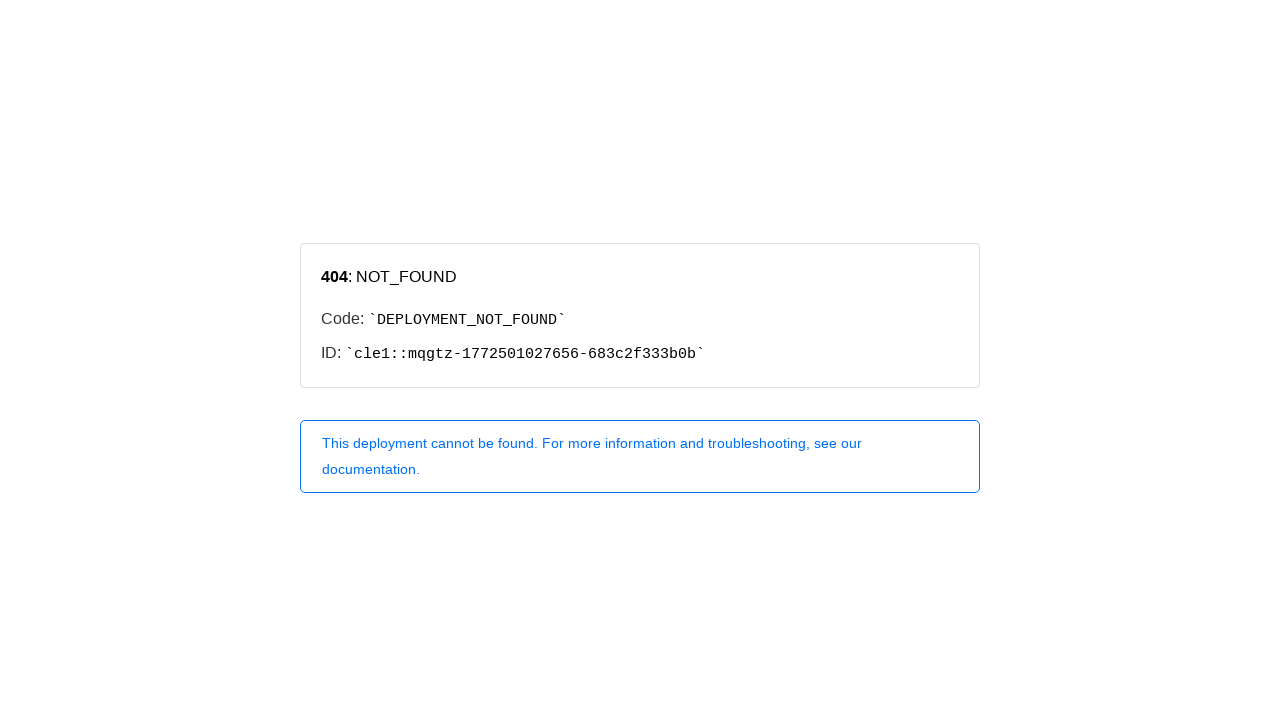

Navigated to signup page (HTTP 404)
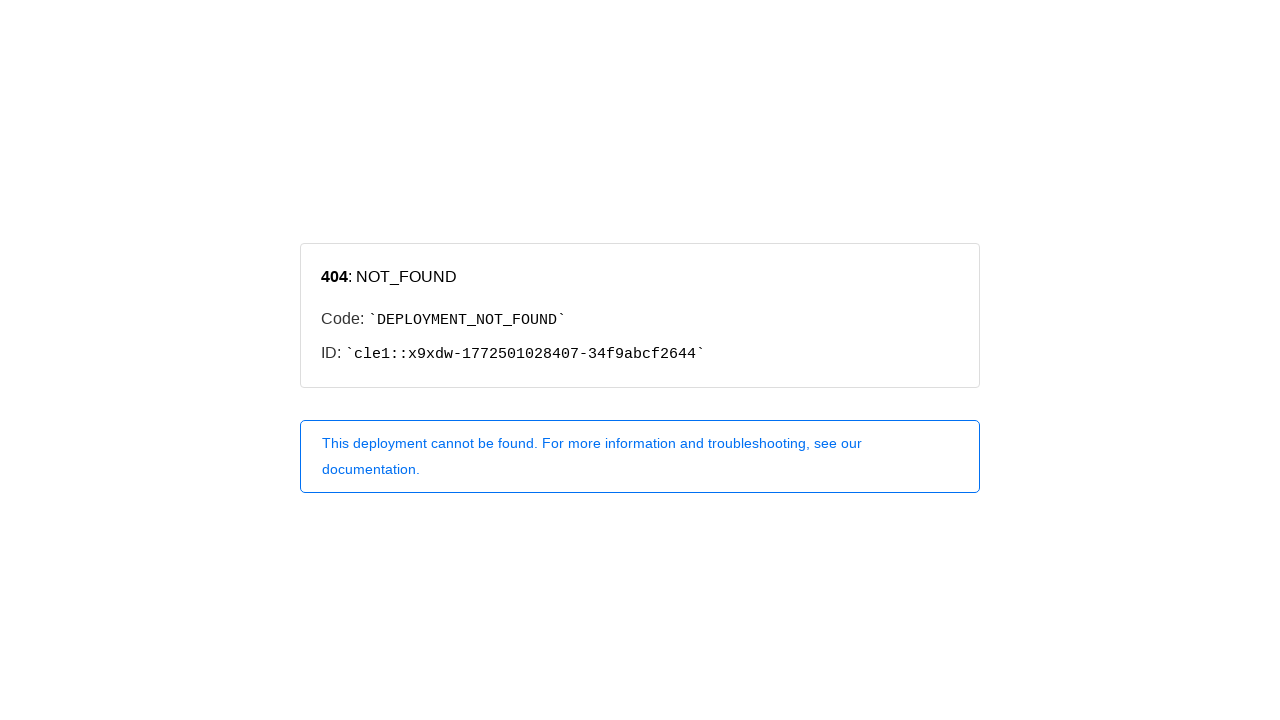

Signup page reached networkidle state
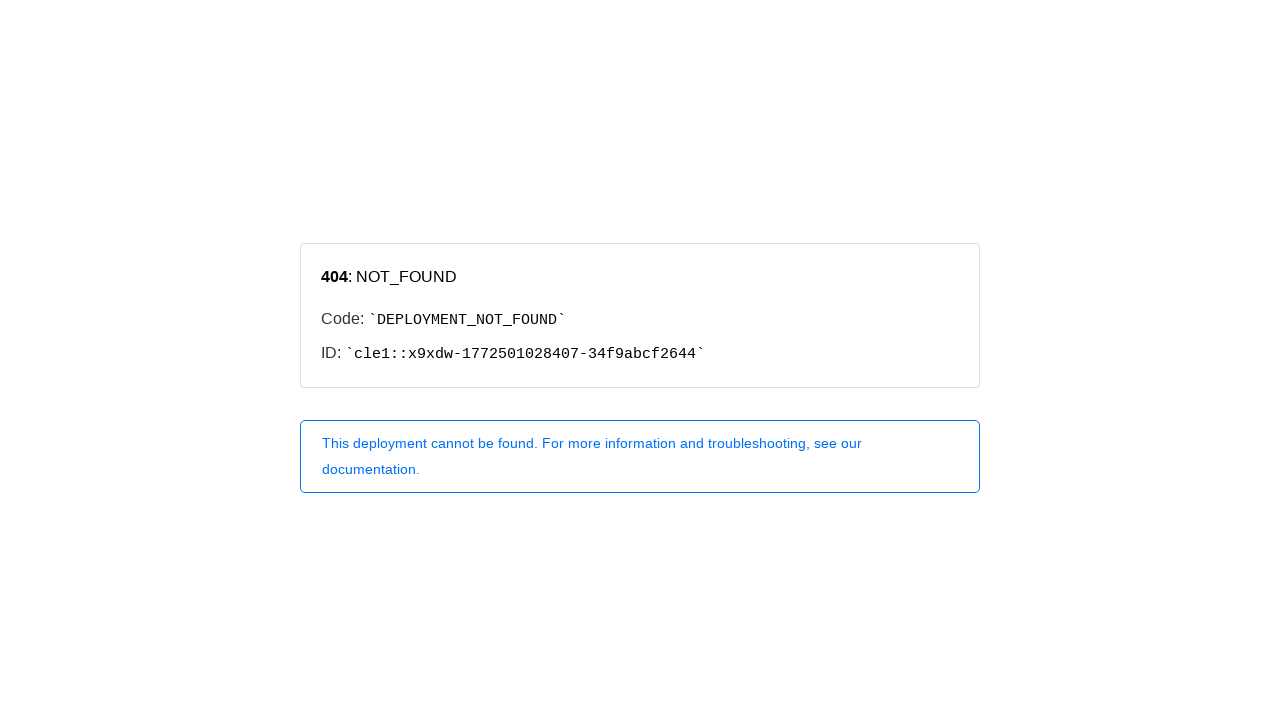

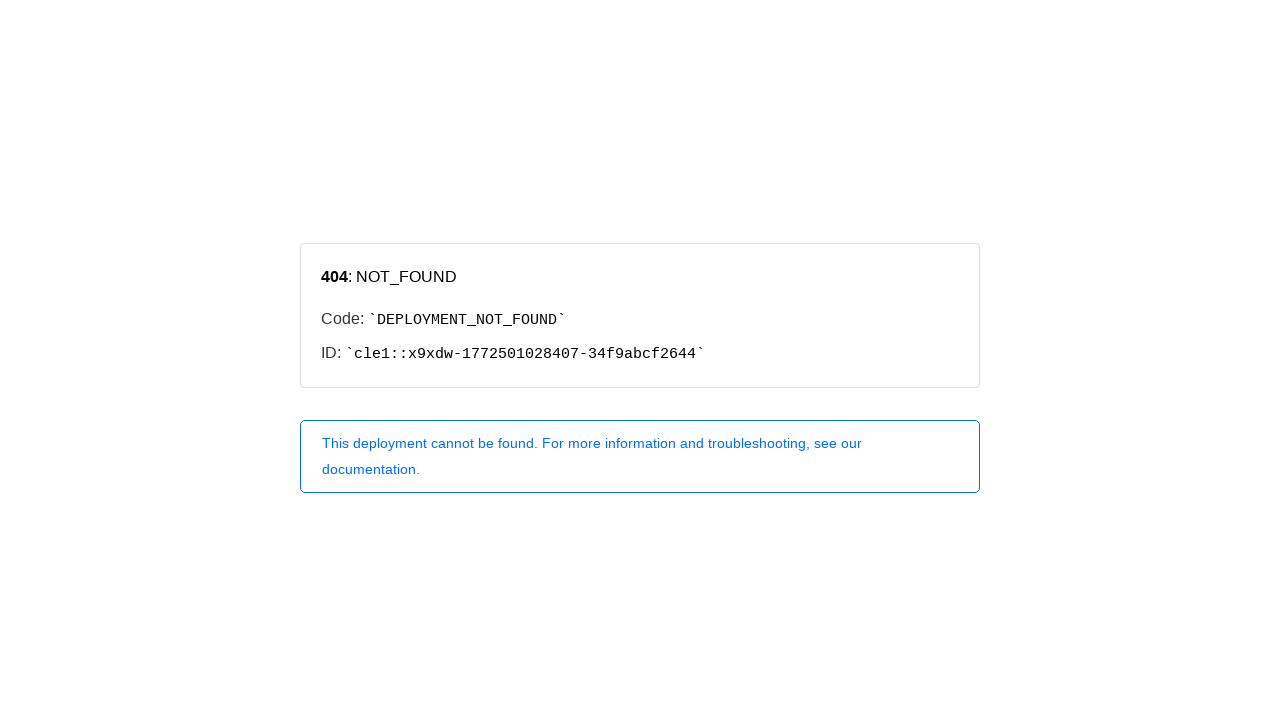